Verifies the count of employees in each department by extracting data from a table and comparing against expected values

Starting URL: http://automationbykrishna.com/#

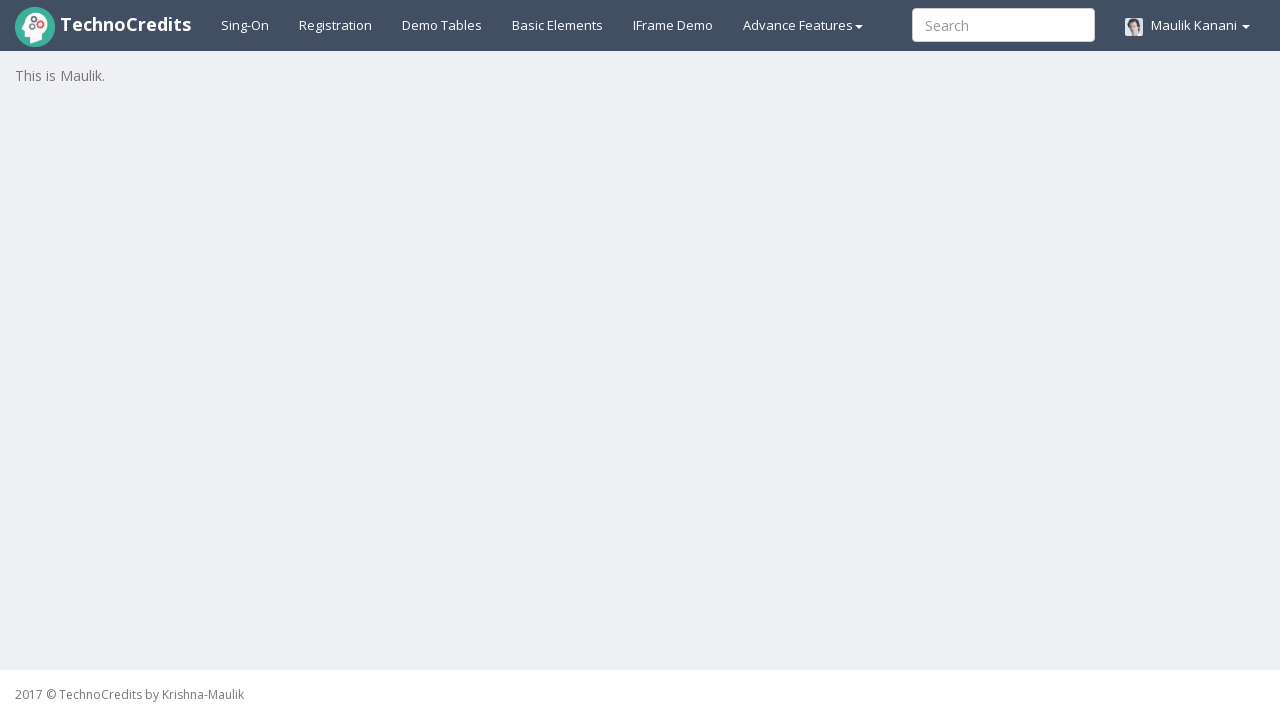

Clicked on 'Demo Tables' link at (442, 25) on text=Demo Tables
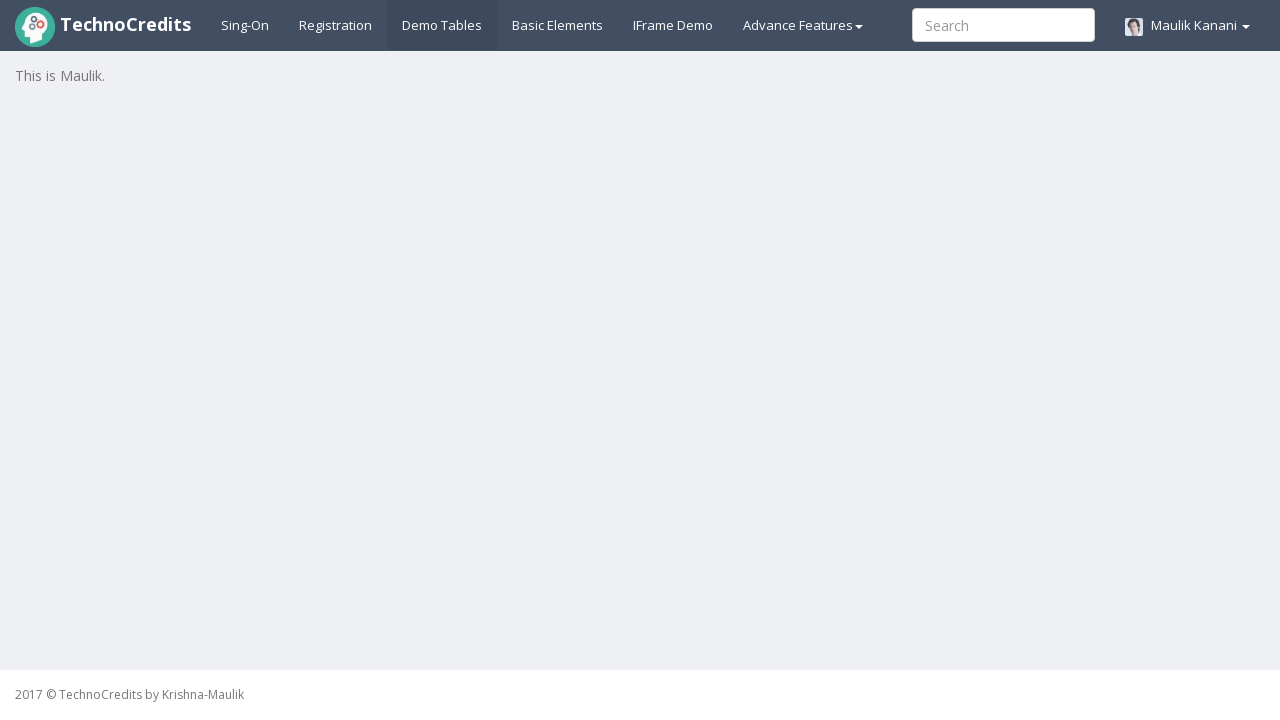

Table with class 'table table-striped' loaded successfully
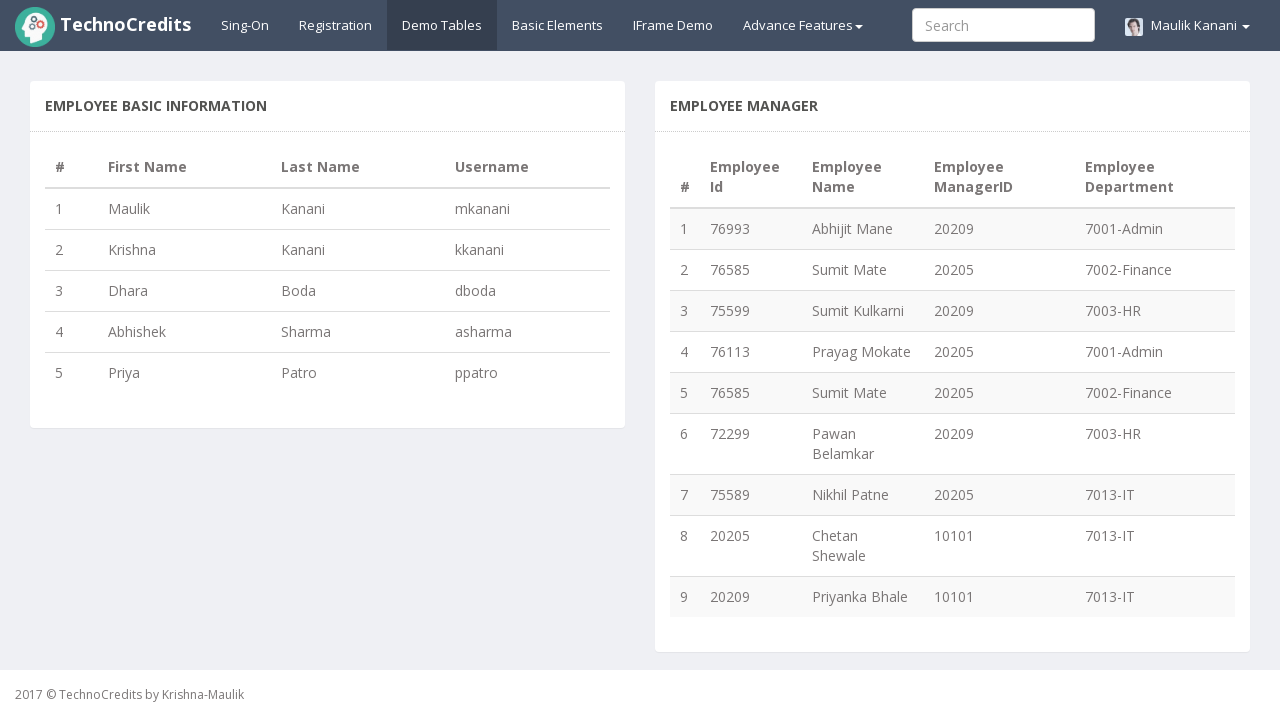

Retrieved all department cells from table column 5
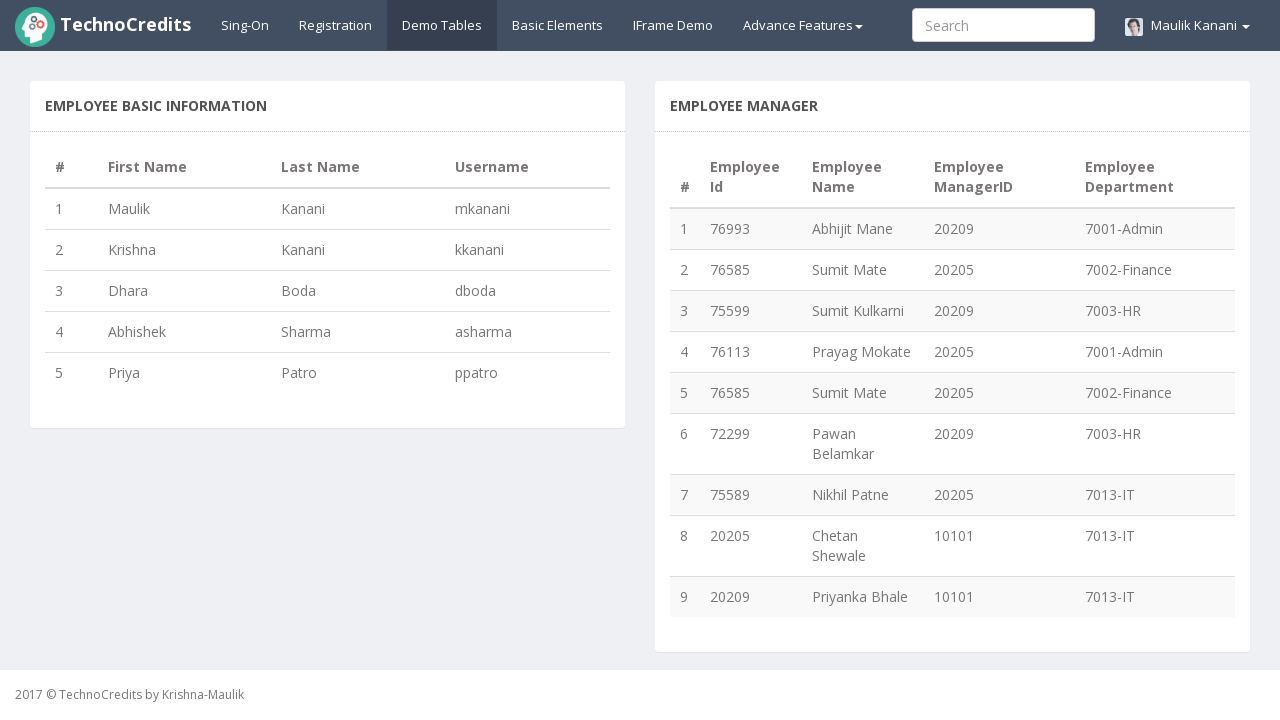

Counted employees by department - found 4 departments
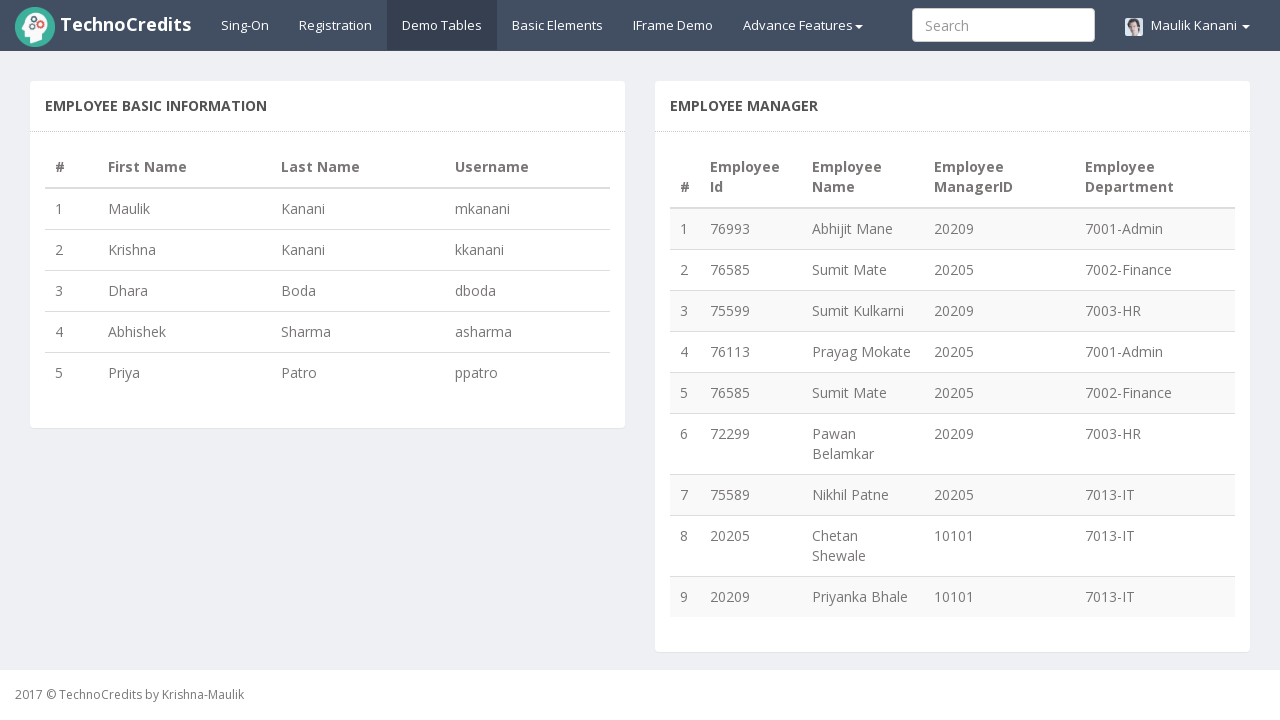

Verified 7001-Admin has 2 employees (expected: 2)
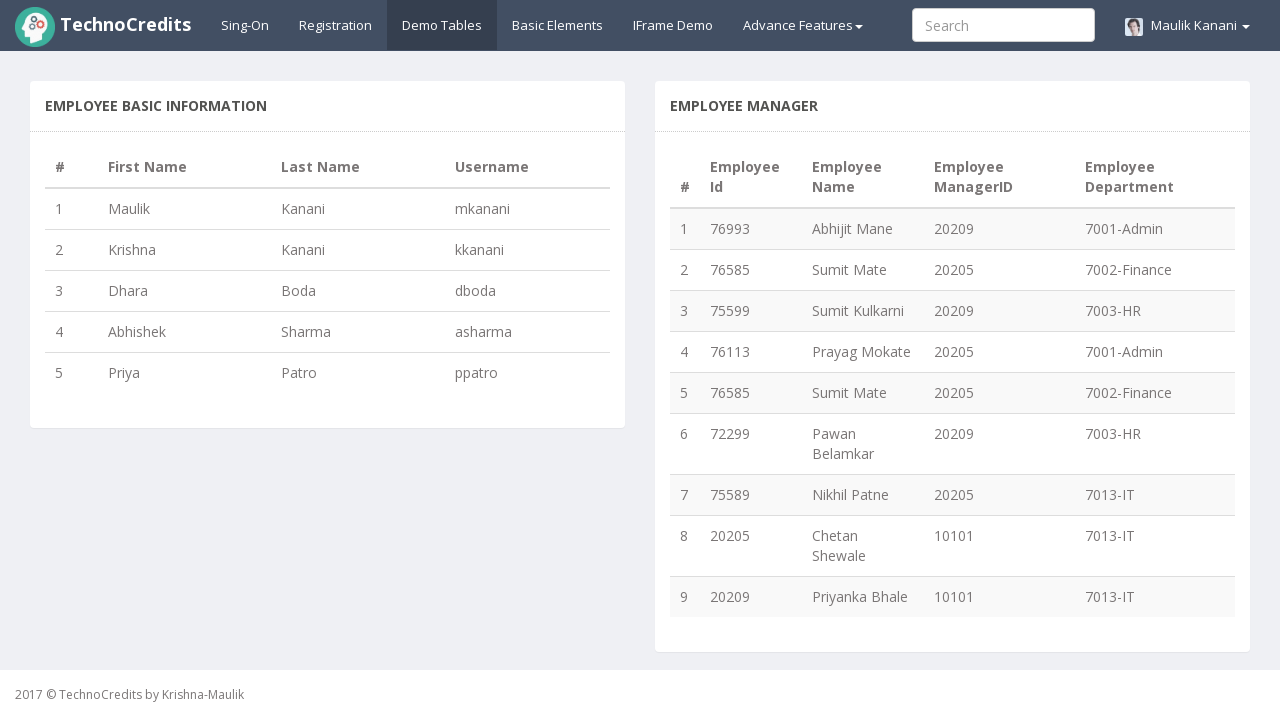

Verified 7002-Finance has 2 employees (expected: 2)
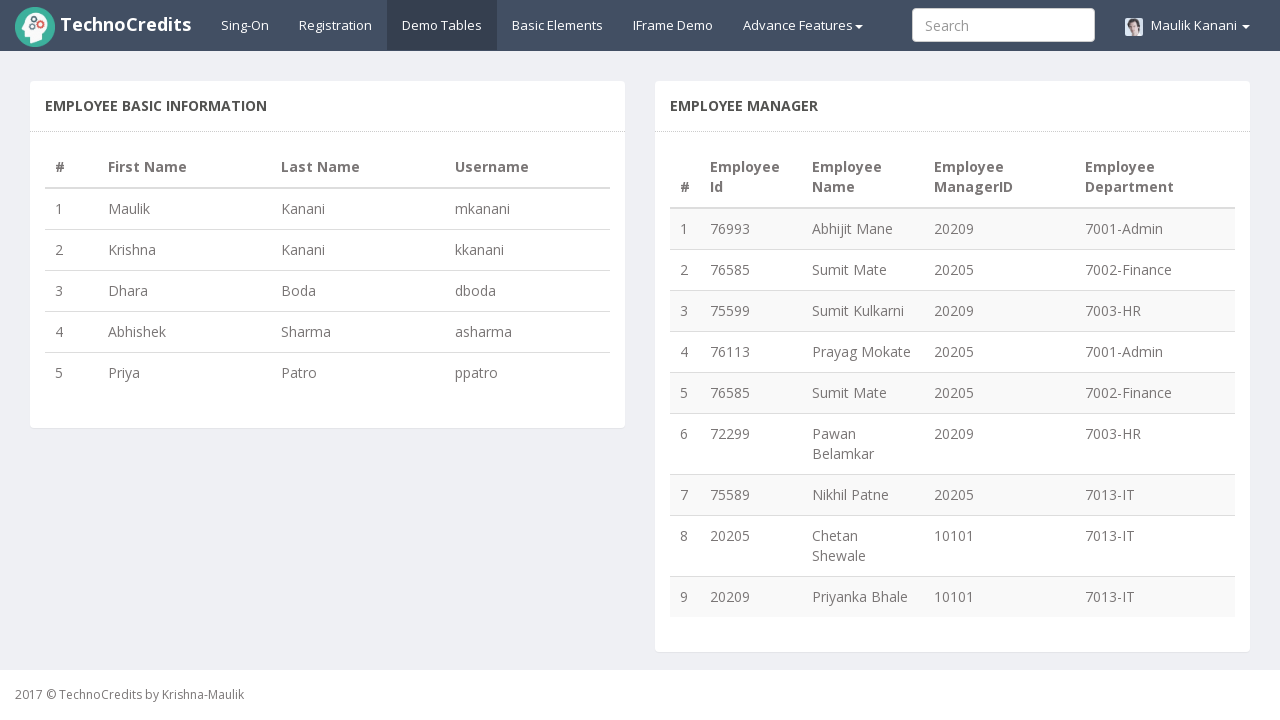

Verified 7003-HR has 2 employees (expected: 2)
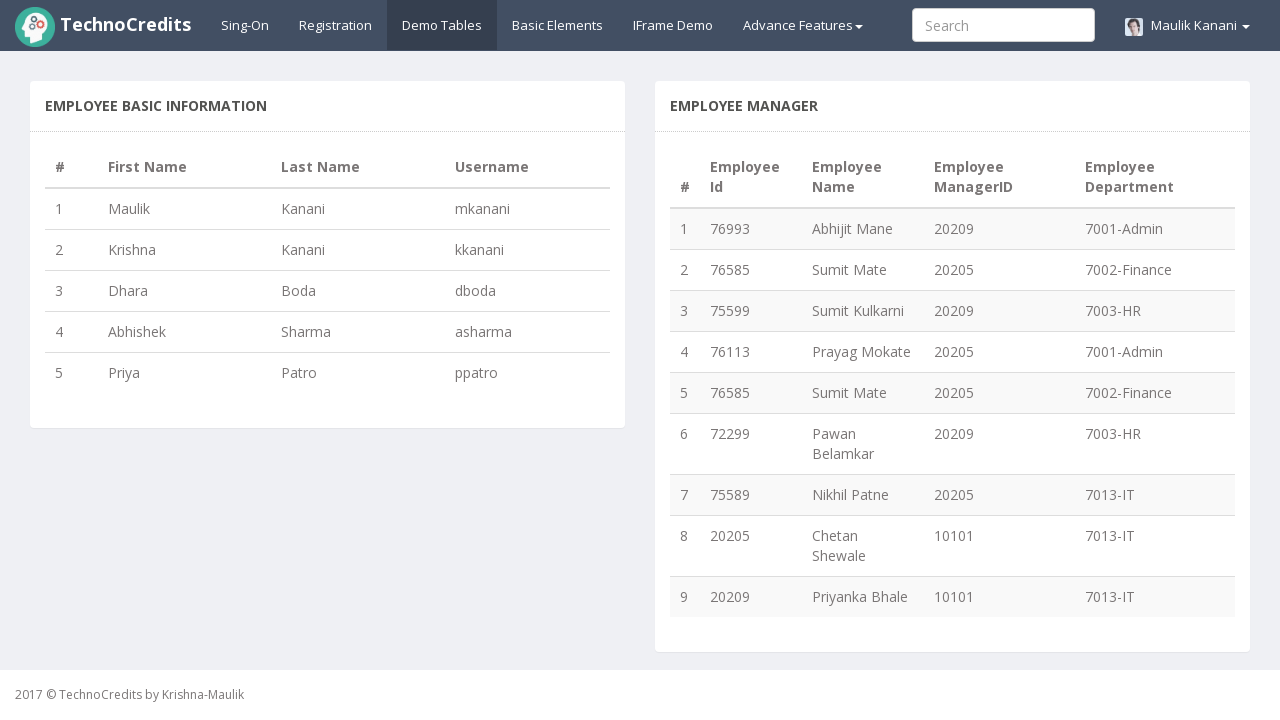

Verified 7013-IT has 3 employees (expected: 3)
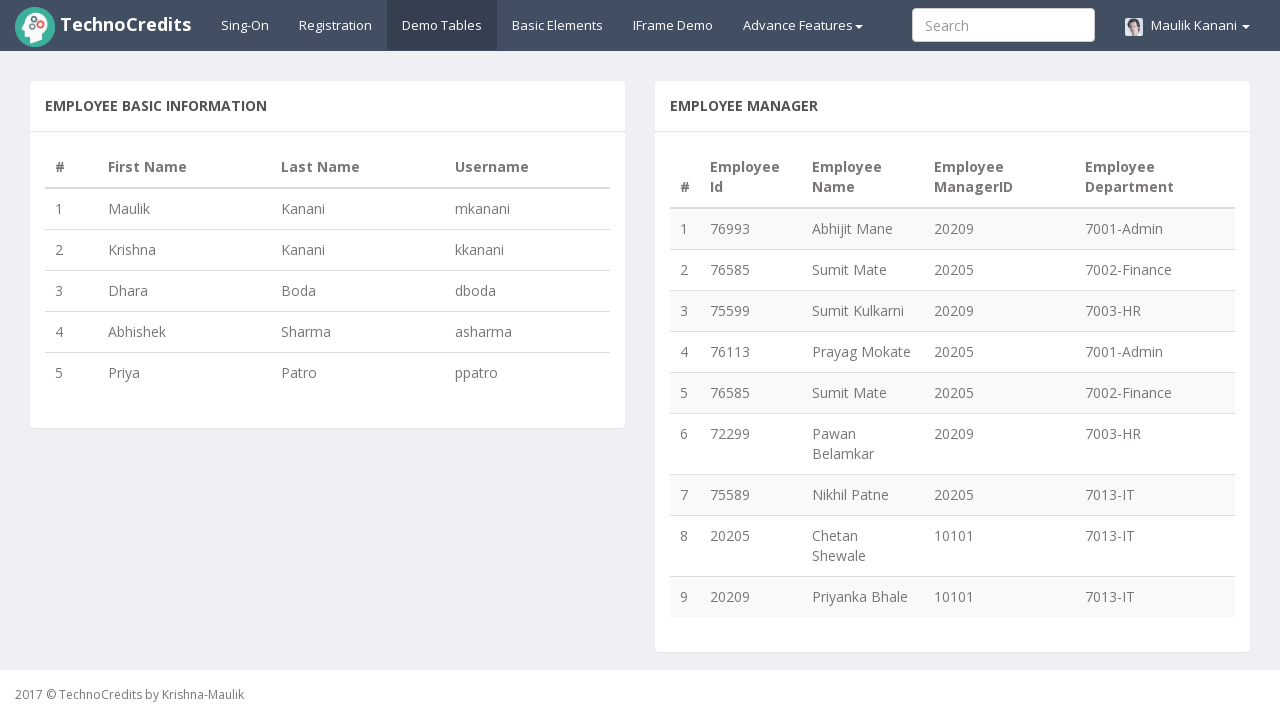

All department employee counts verified successfully
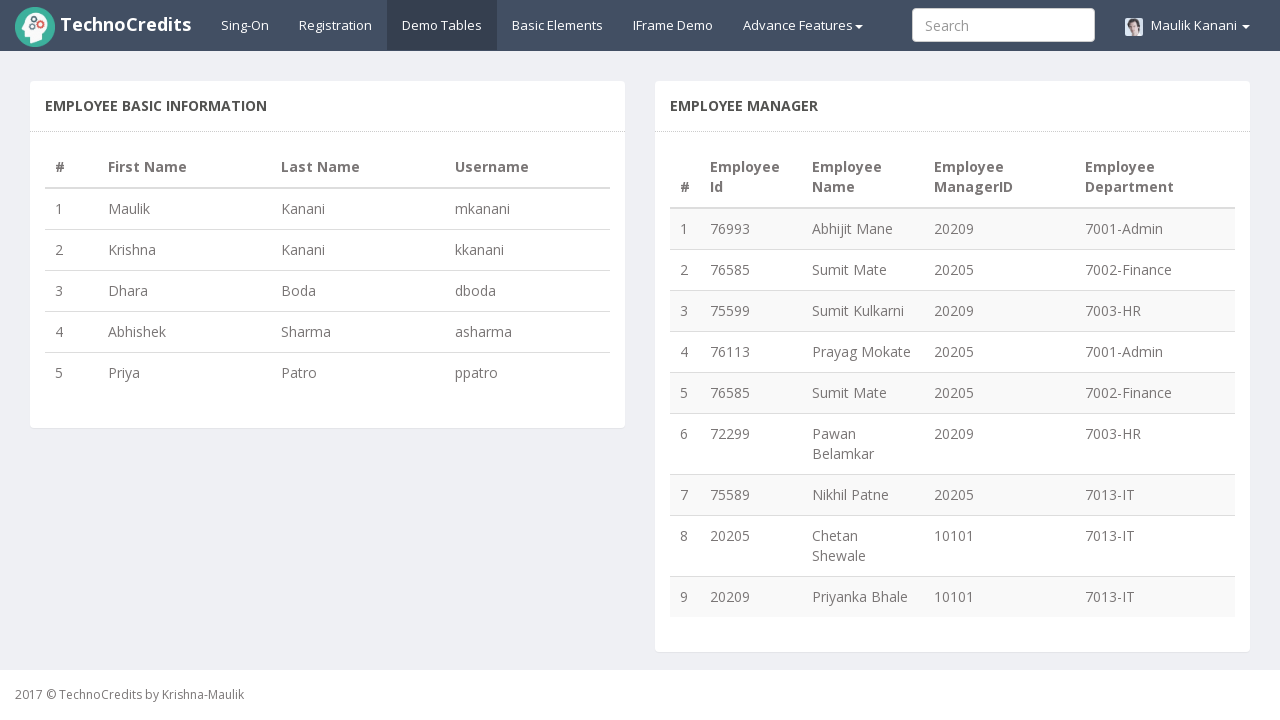

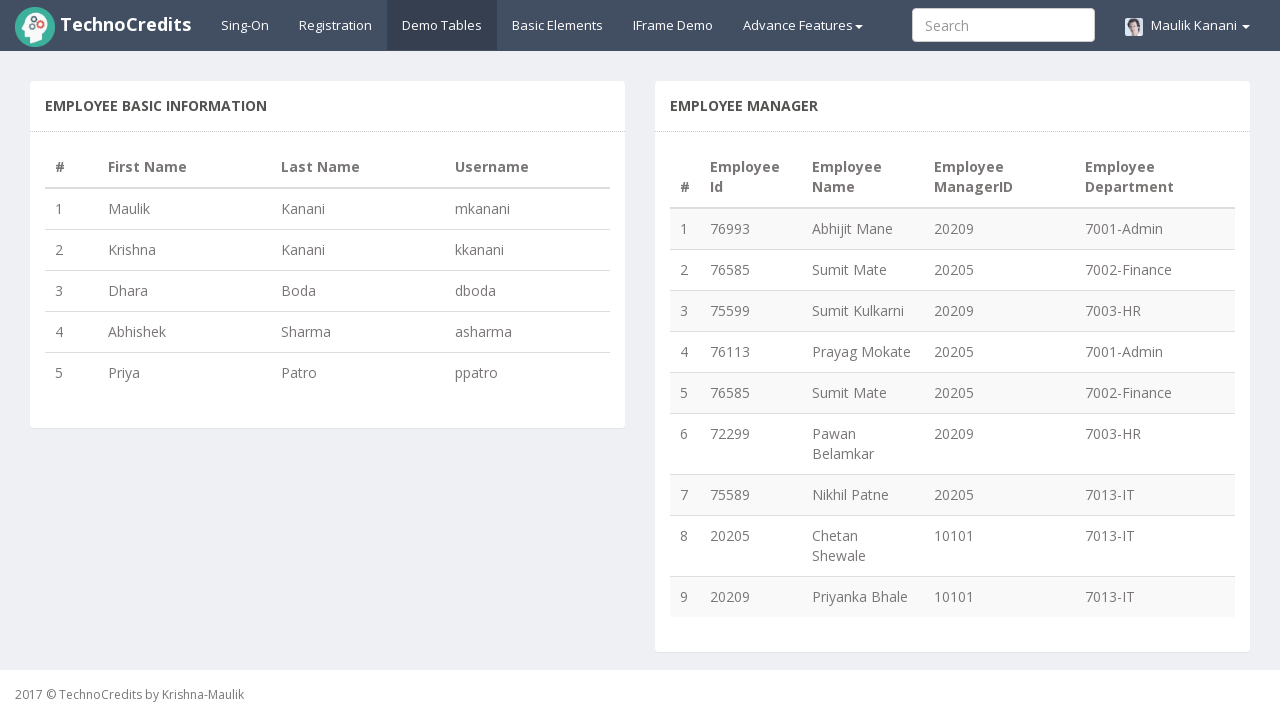